Navigates to jQuery UI site, scrolls to and clicks the Datepicker link, then interacts with the datepicker demo in an iframe

Starting URL: https://jqueryui.com/

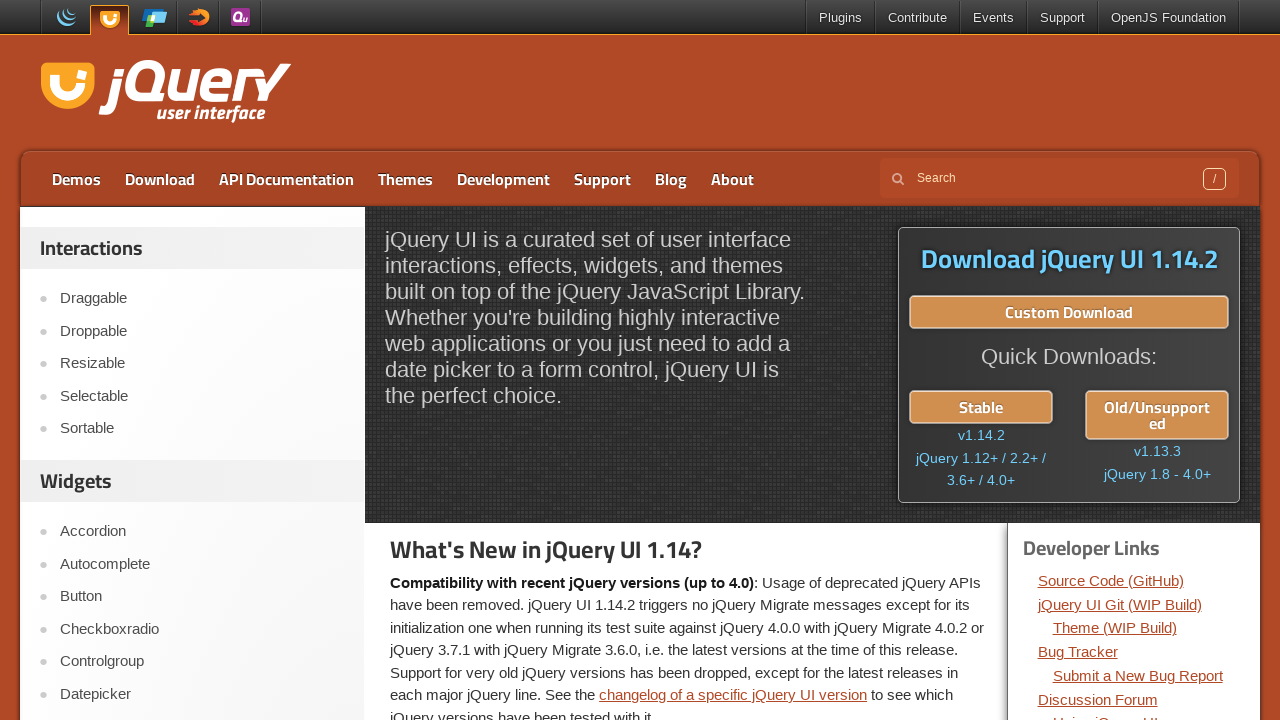

Scrolled to Datepicker link
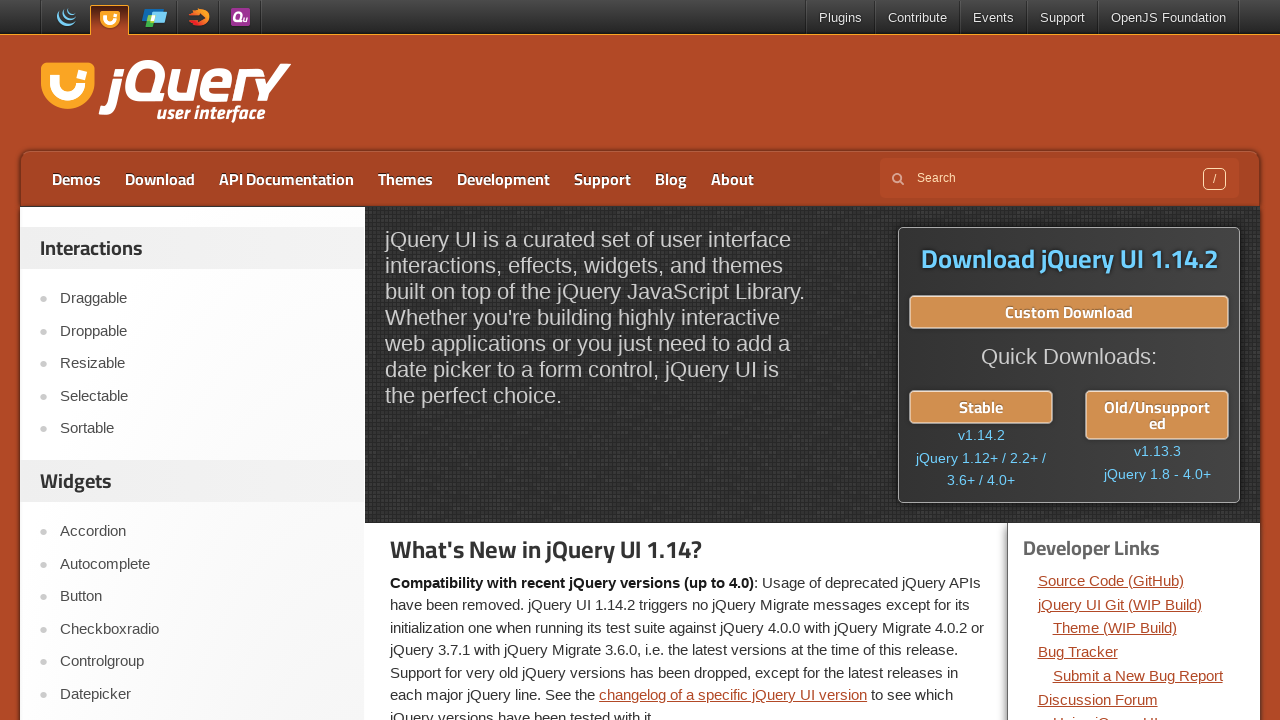

Clicked Datepicker link at (202, 694) on a:text('Datepicker')
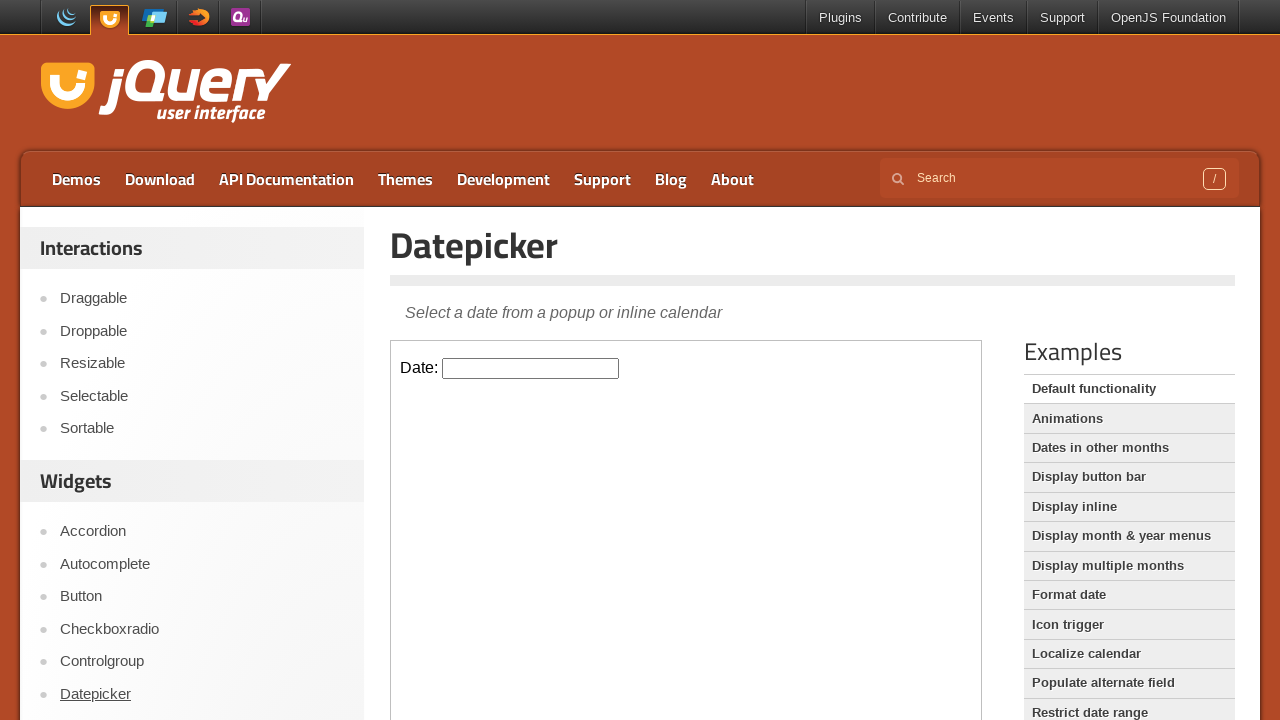

Clicked datepicker input in iframe at (531, 368) on iframe >> nth=0 >> internal:control=enter-frame >> #datepicker
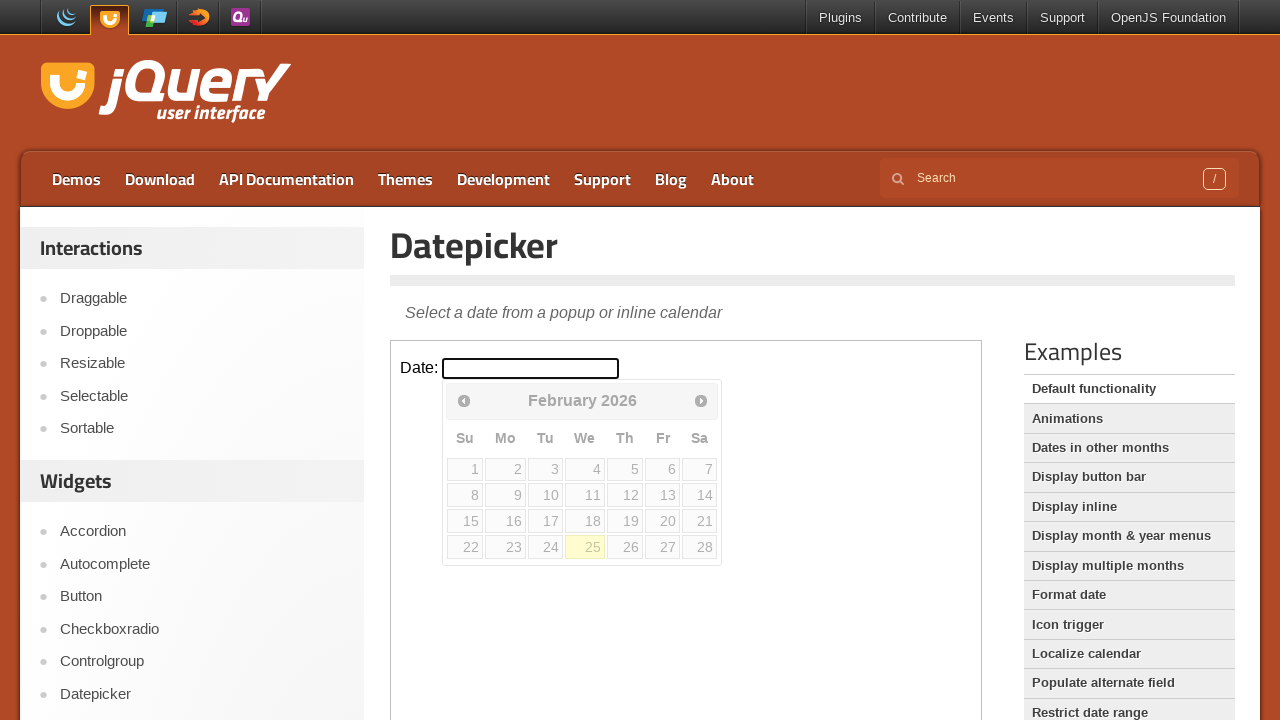

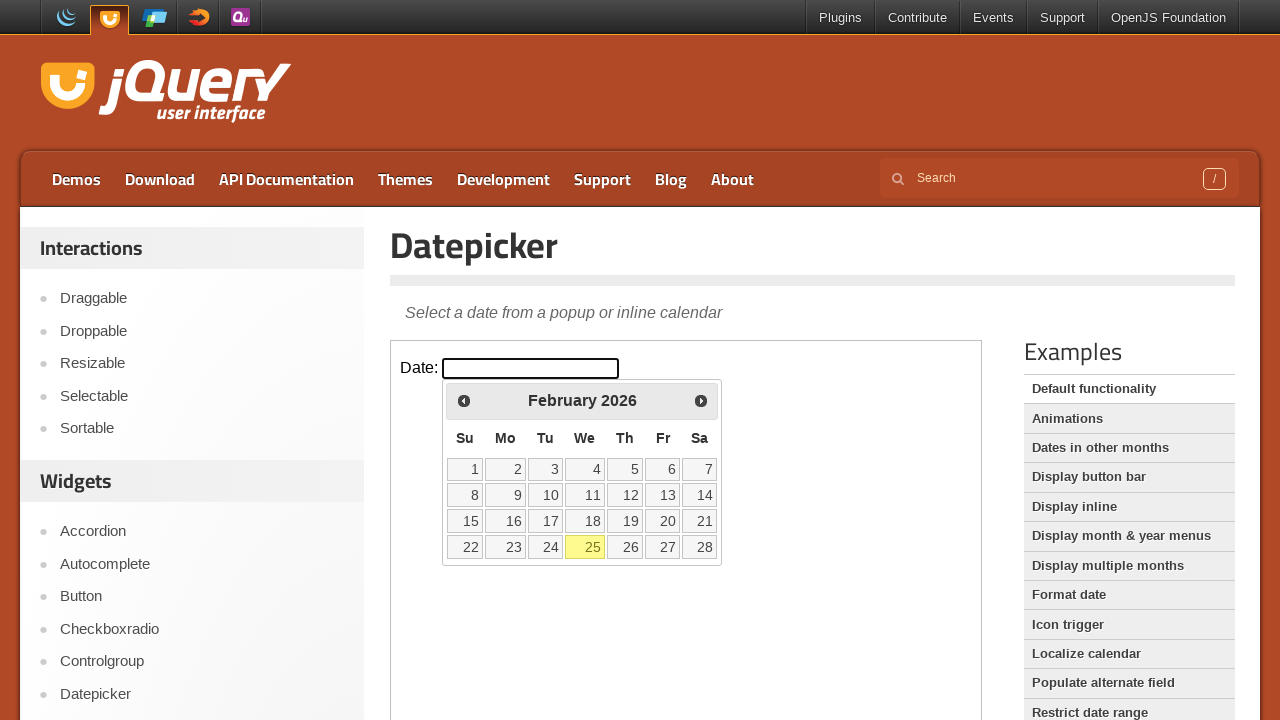